Iterates through all status code links on the page, clicks each one to navigate to the status code page, then navigates back to the starting page.

Starting URL: https://the-internet.herokuapp.com/status_codes

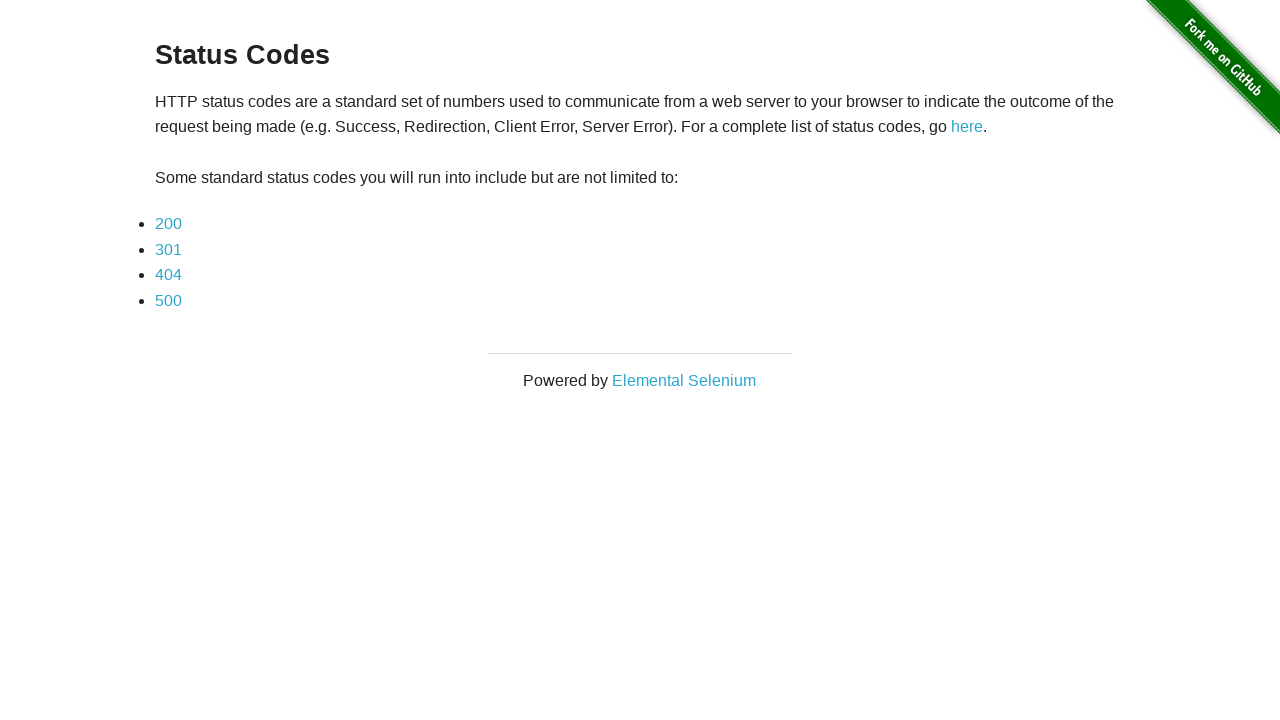

Located all status code links on the page
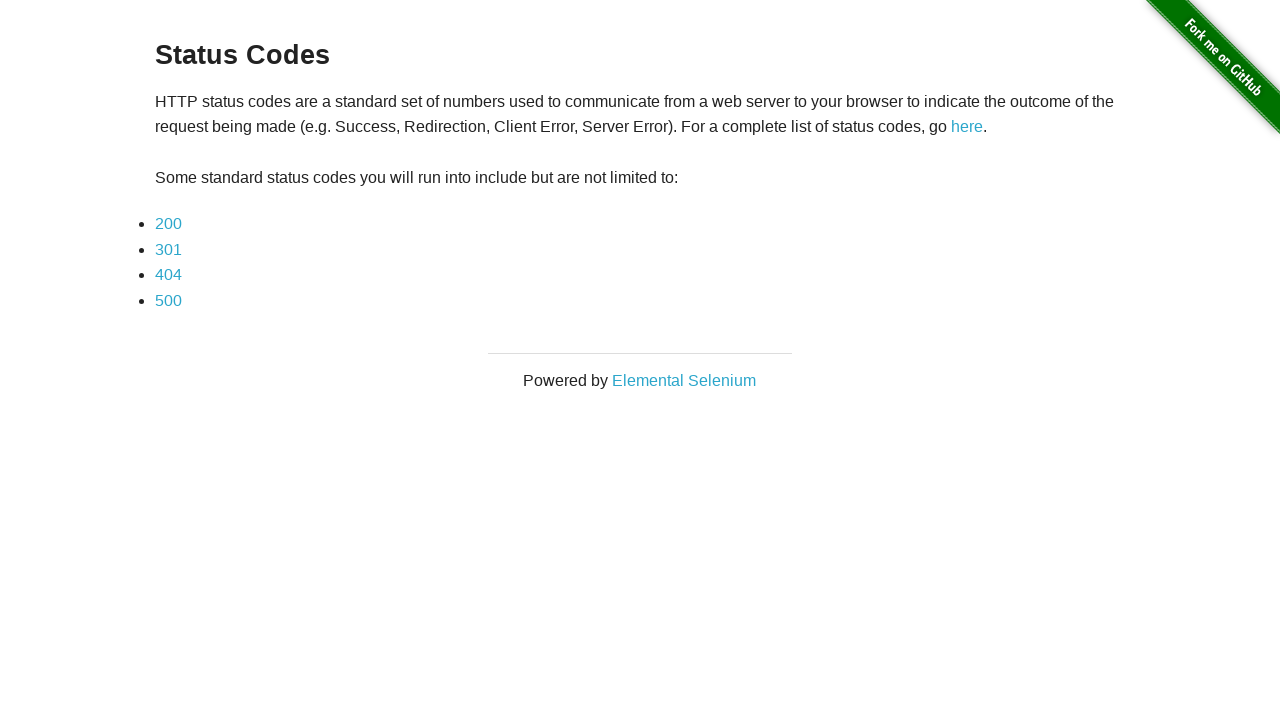

Clicked status code link #1 at (168, 224) on a[href*='status_codes/'] >> nth=0
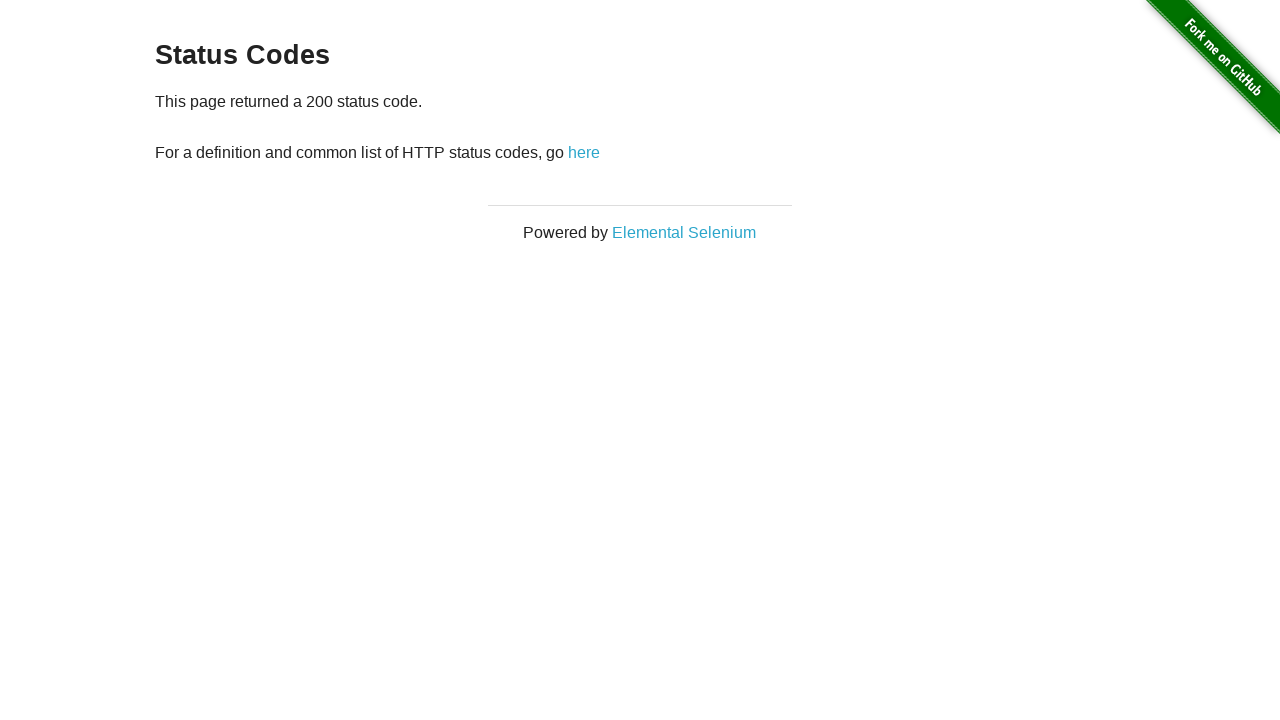

Status code page #1 loaded
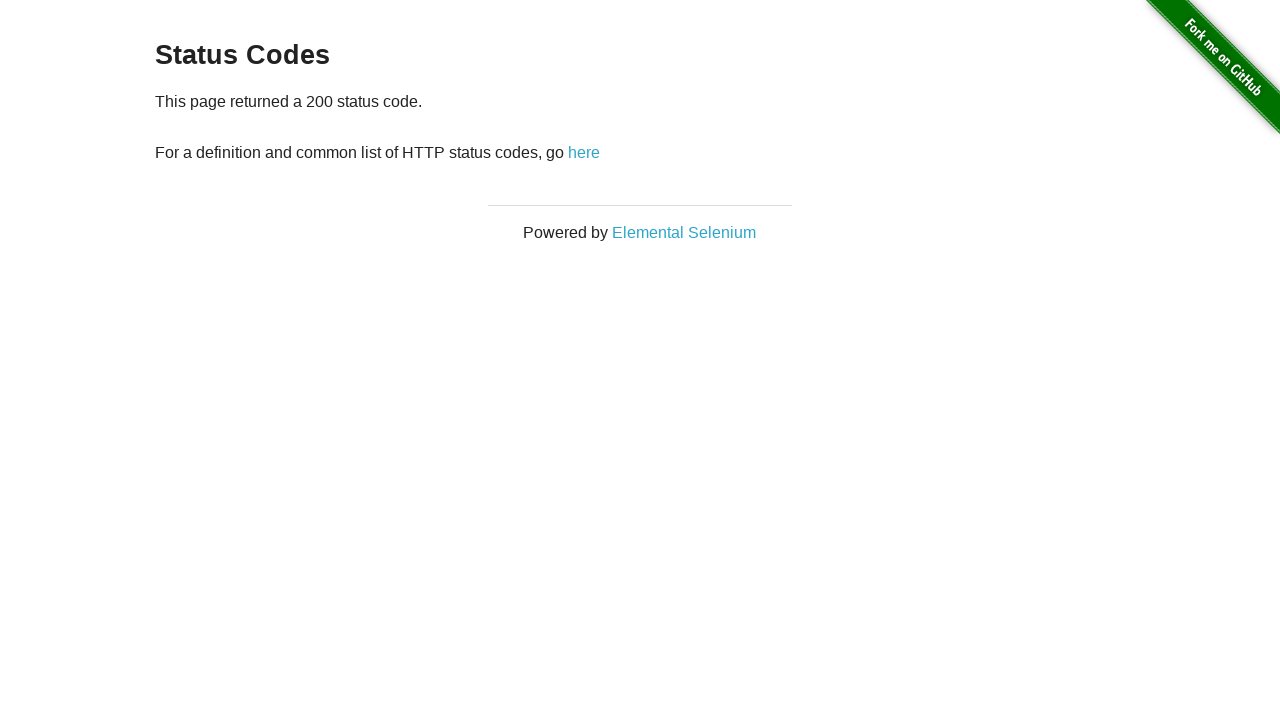

Navigated back to status codes page
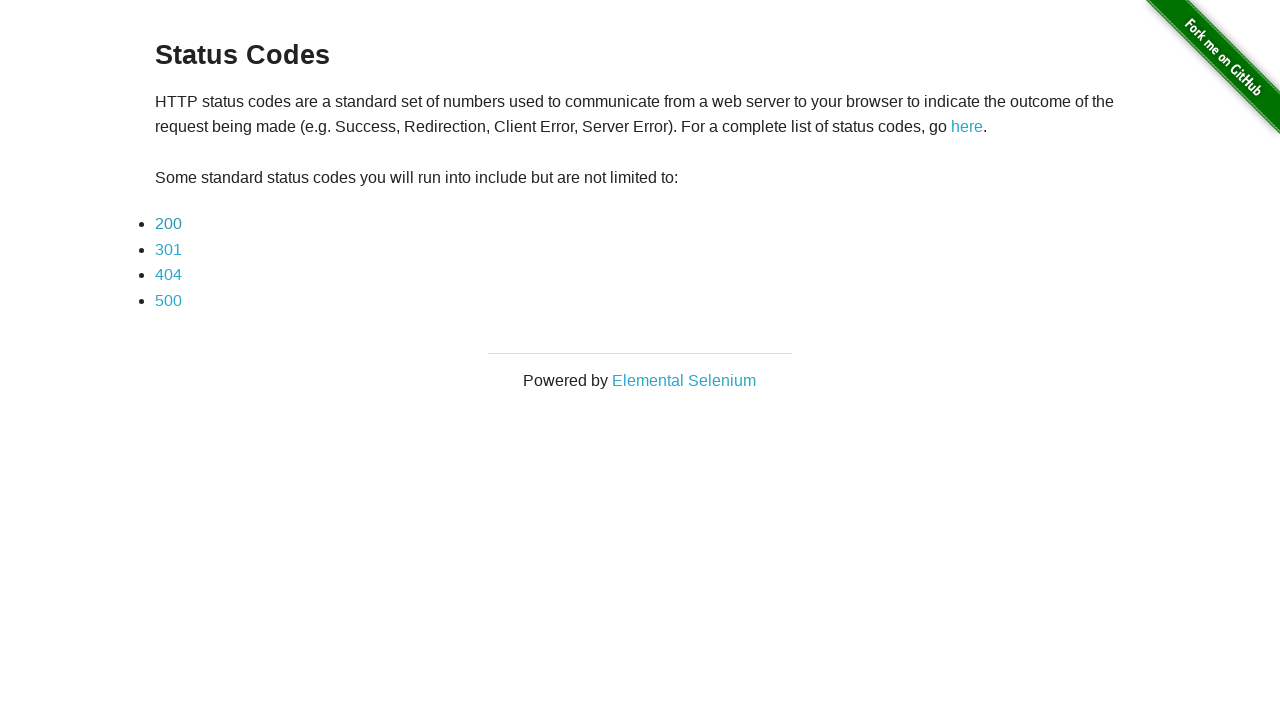

Status codes page reloaded
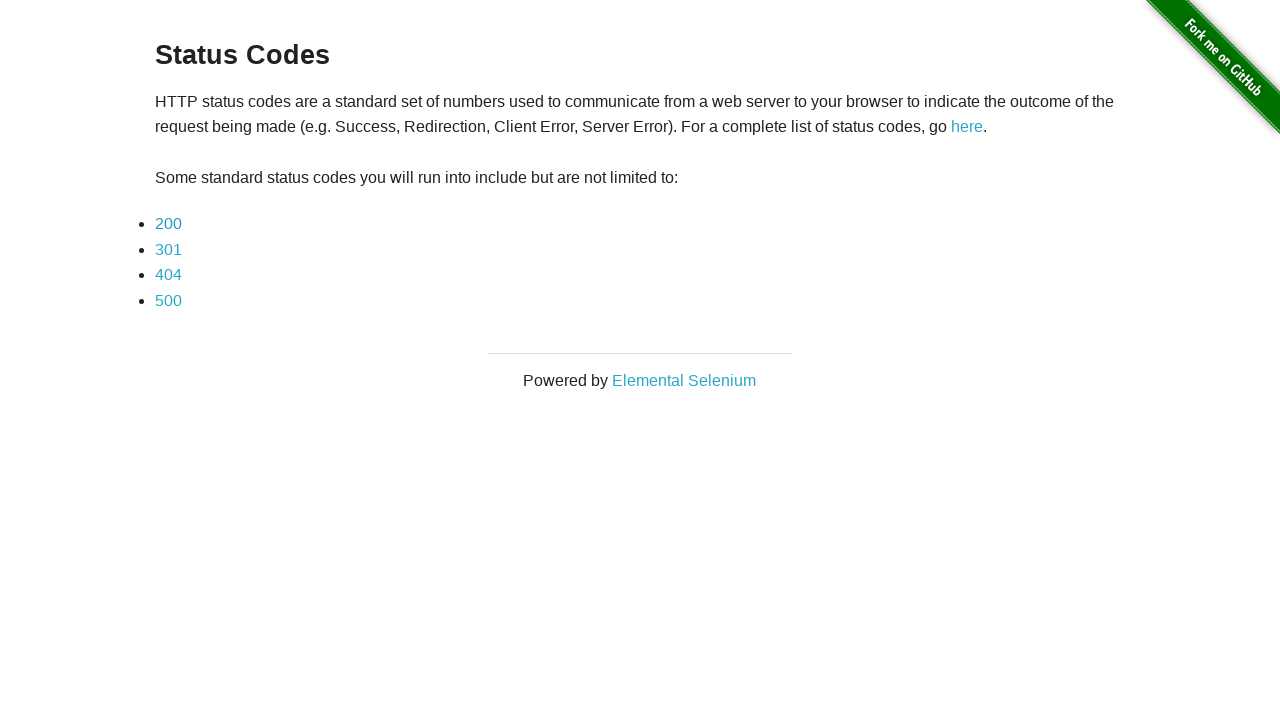

Clicked status code link #2 at (168, 249) on a[href*='status_codes/'] >> nth=1
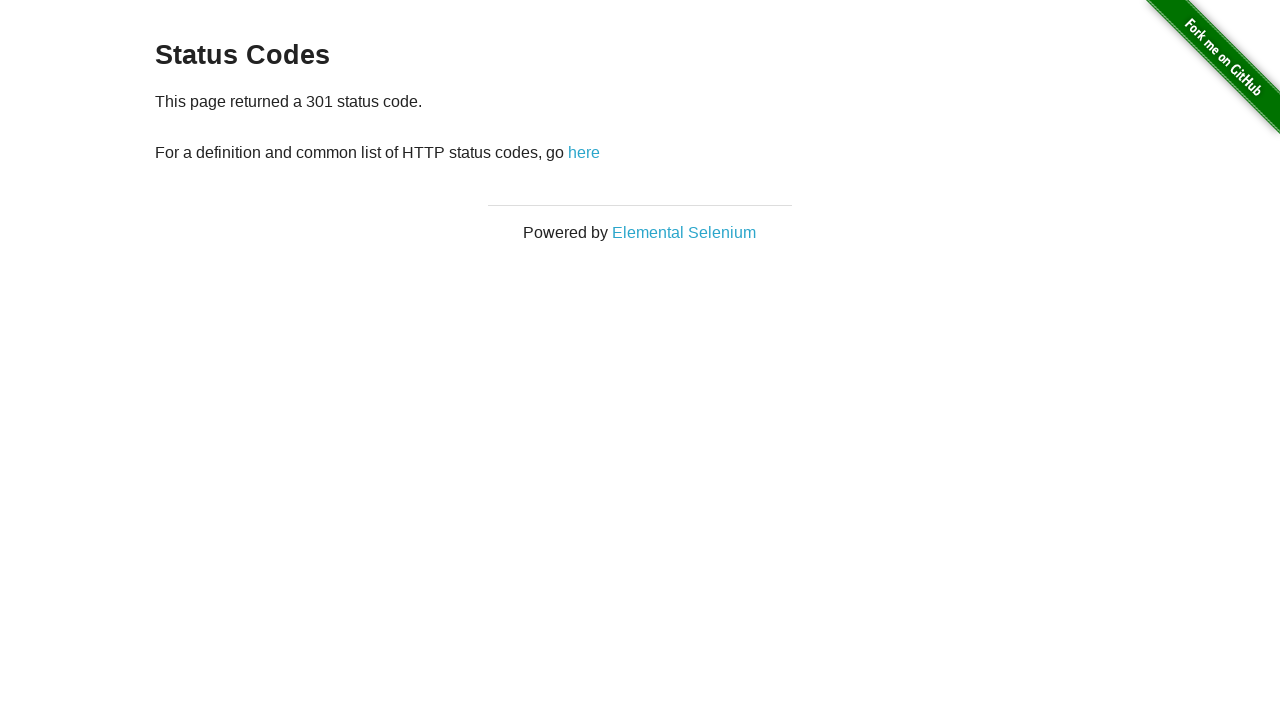

Status code page #2 loaded
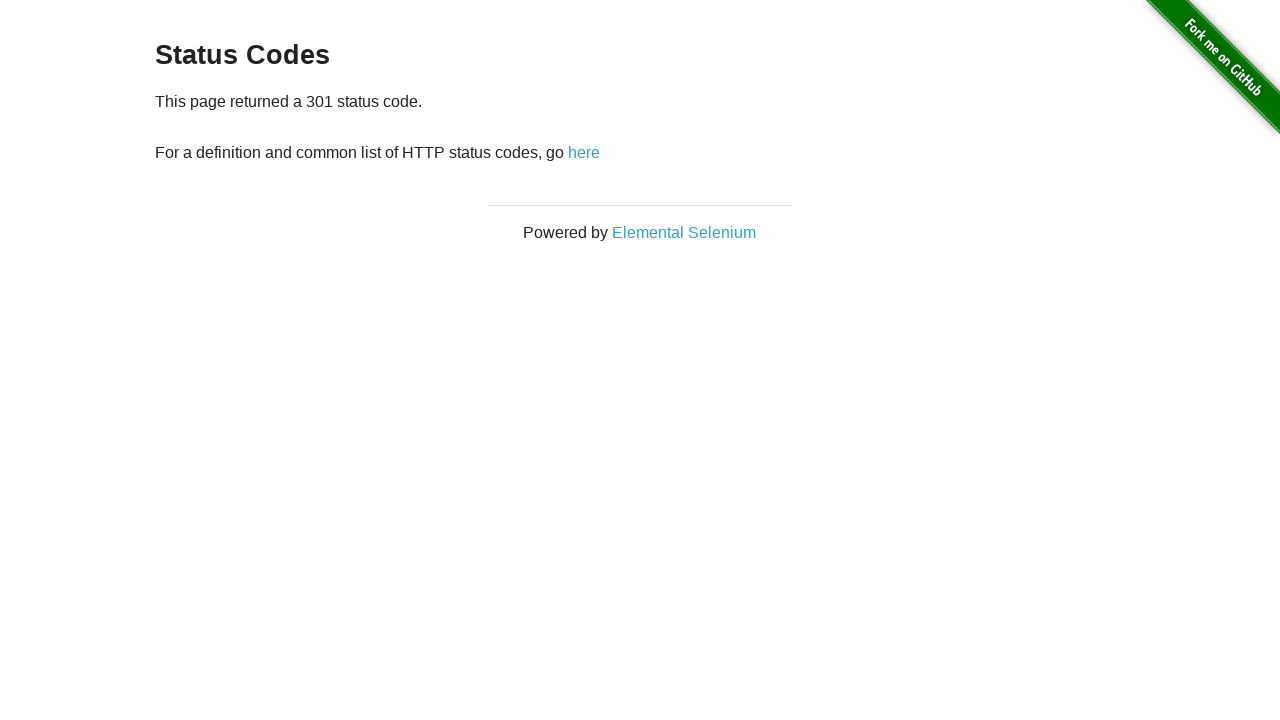

Navigated back to status codes page
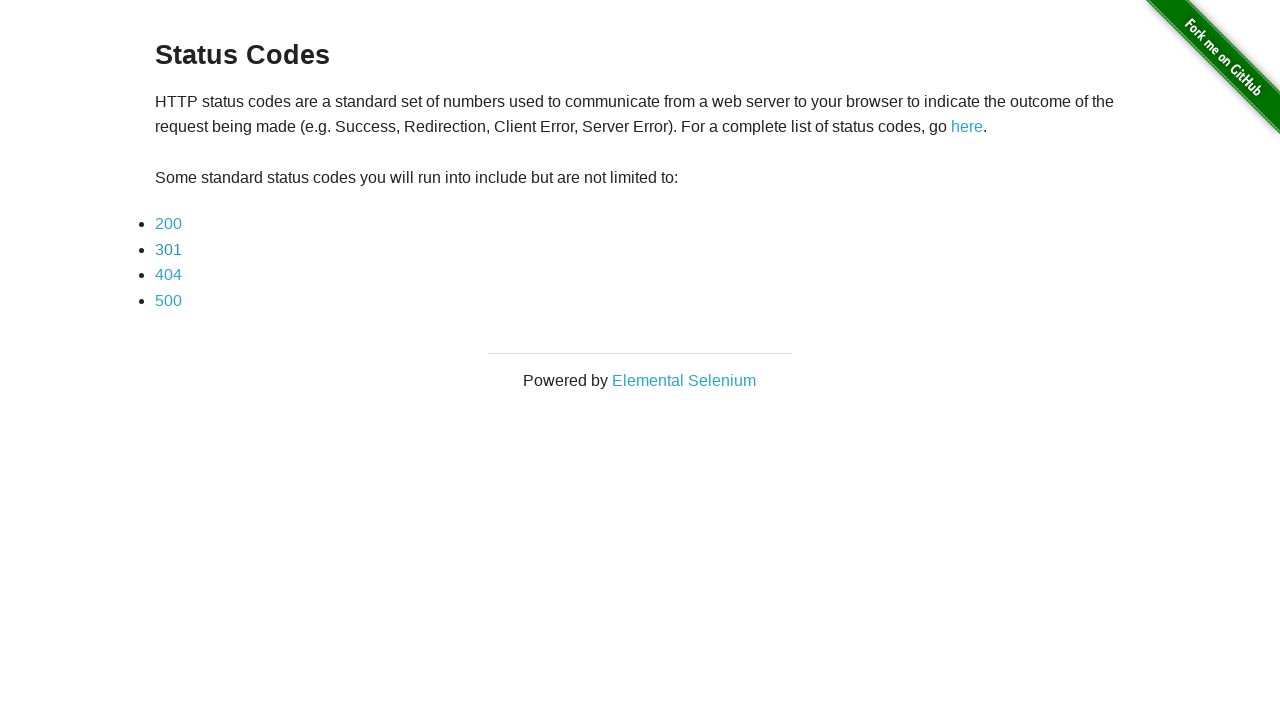

Status codes page reloaded
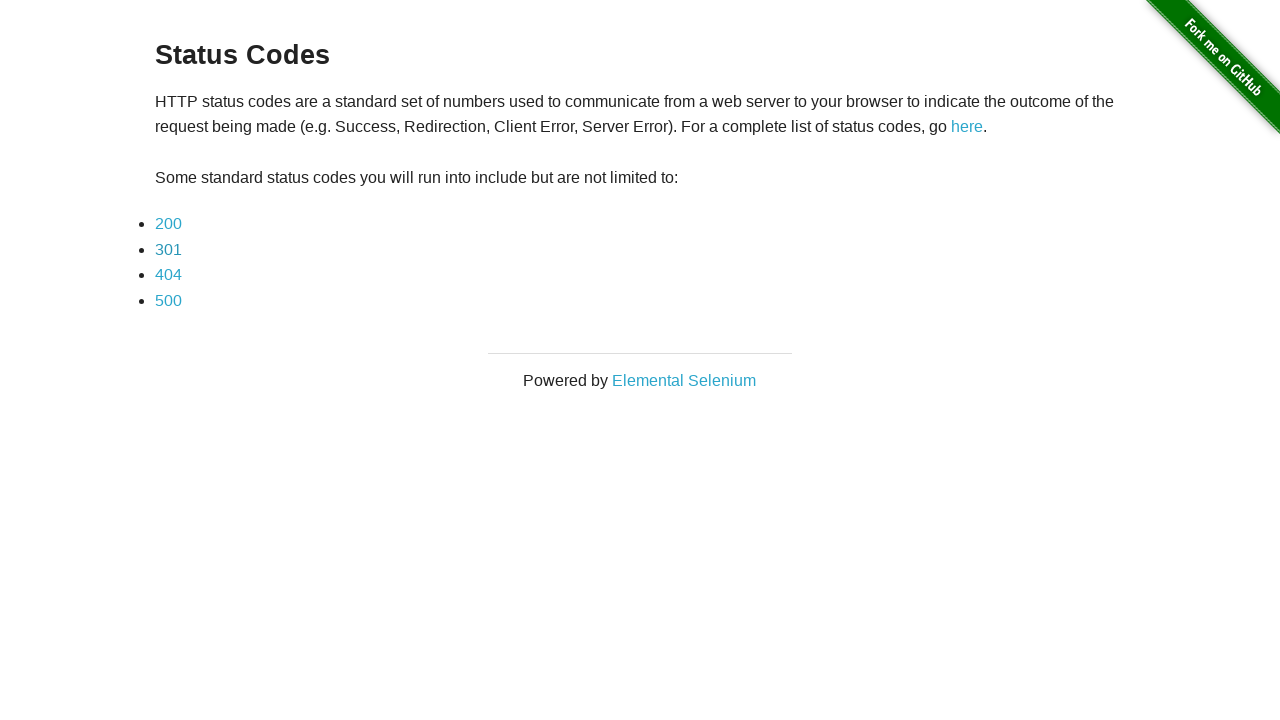

Clicked status code link #3 at (168, 275) on a[href*='status_codes/'] >> nth=2
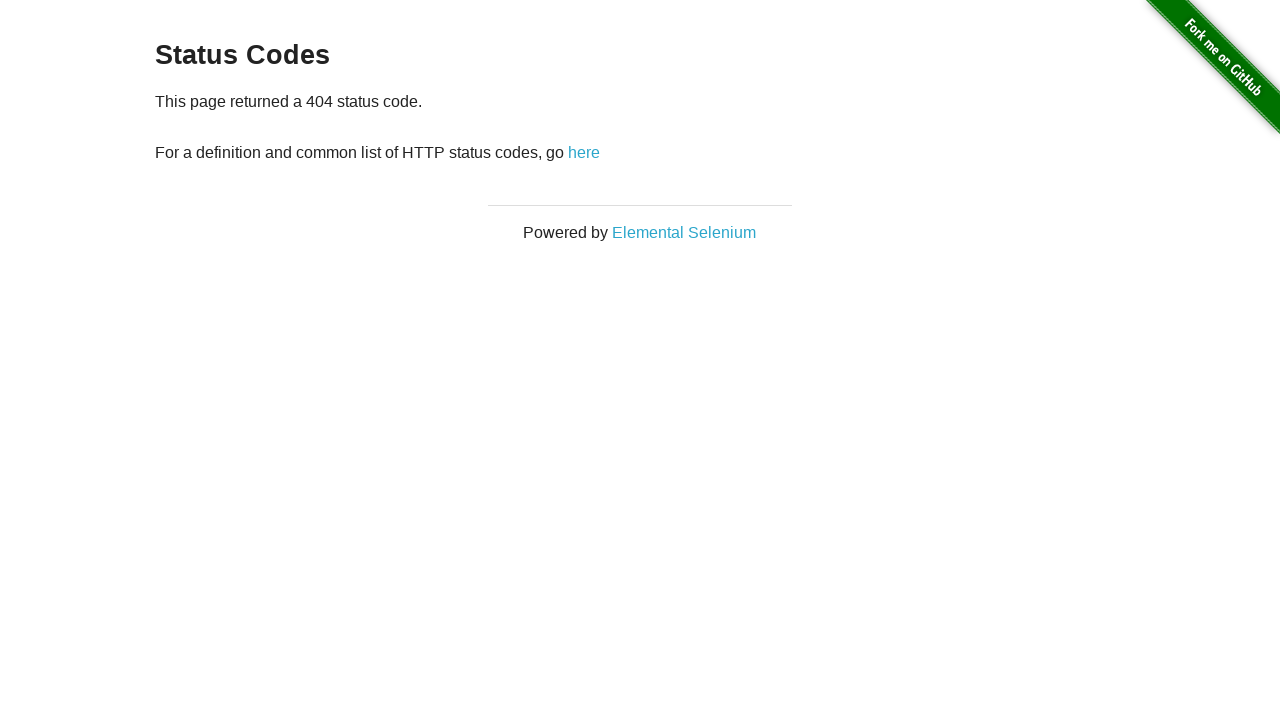

Status code page #3 loaded
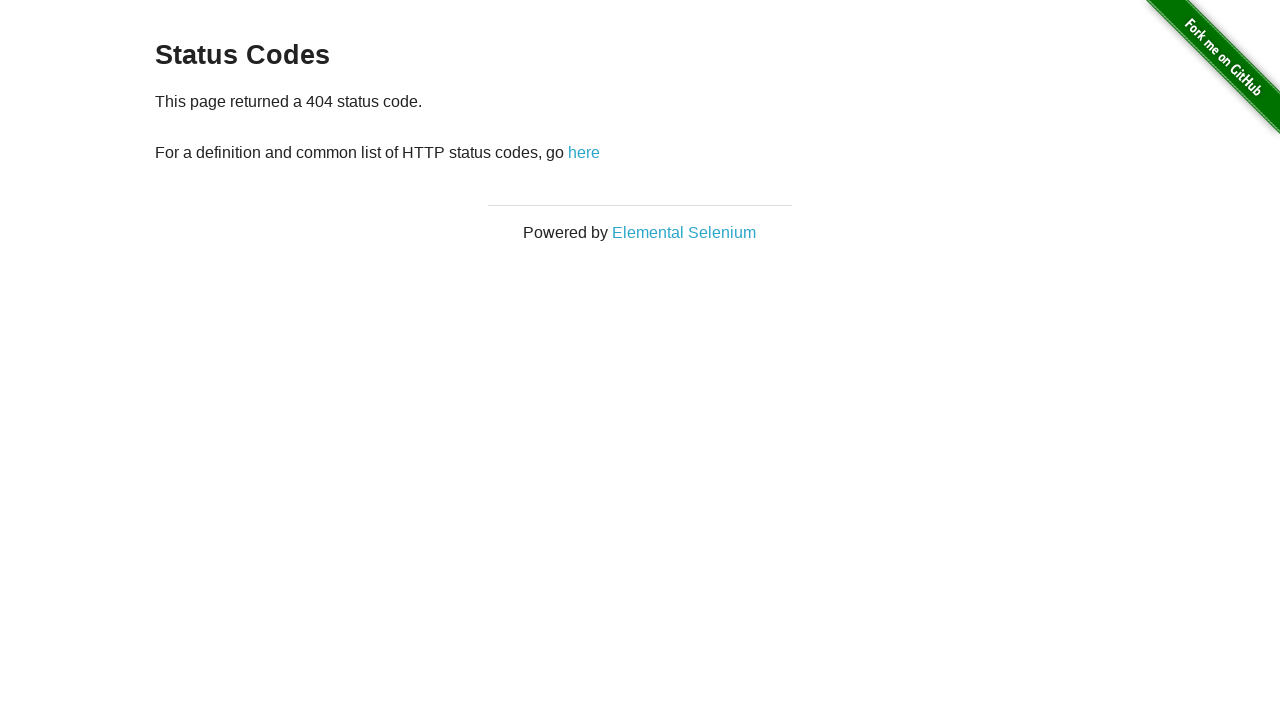

Navigated back to status codes page
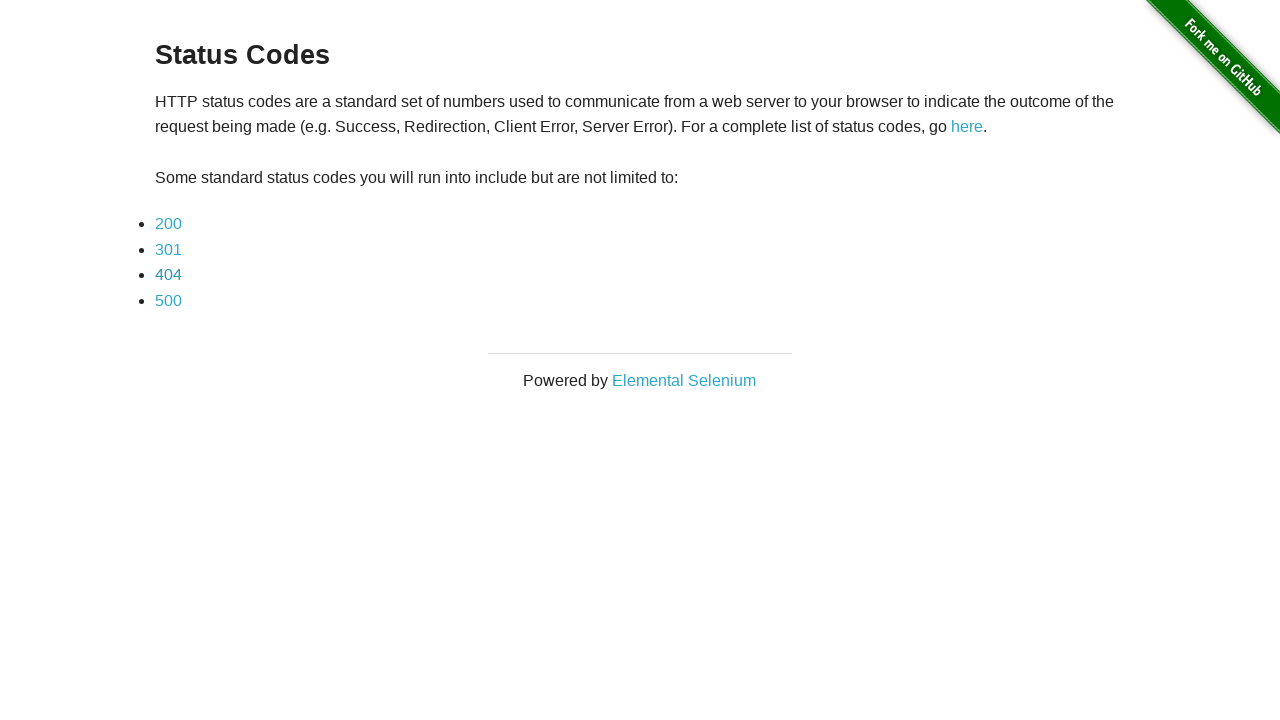

Status codes page reloaded
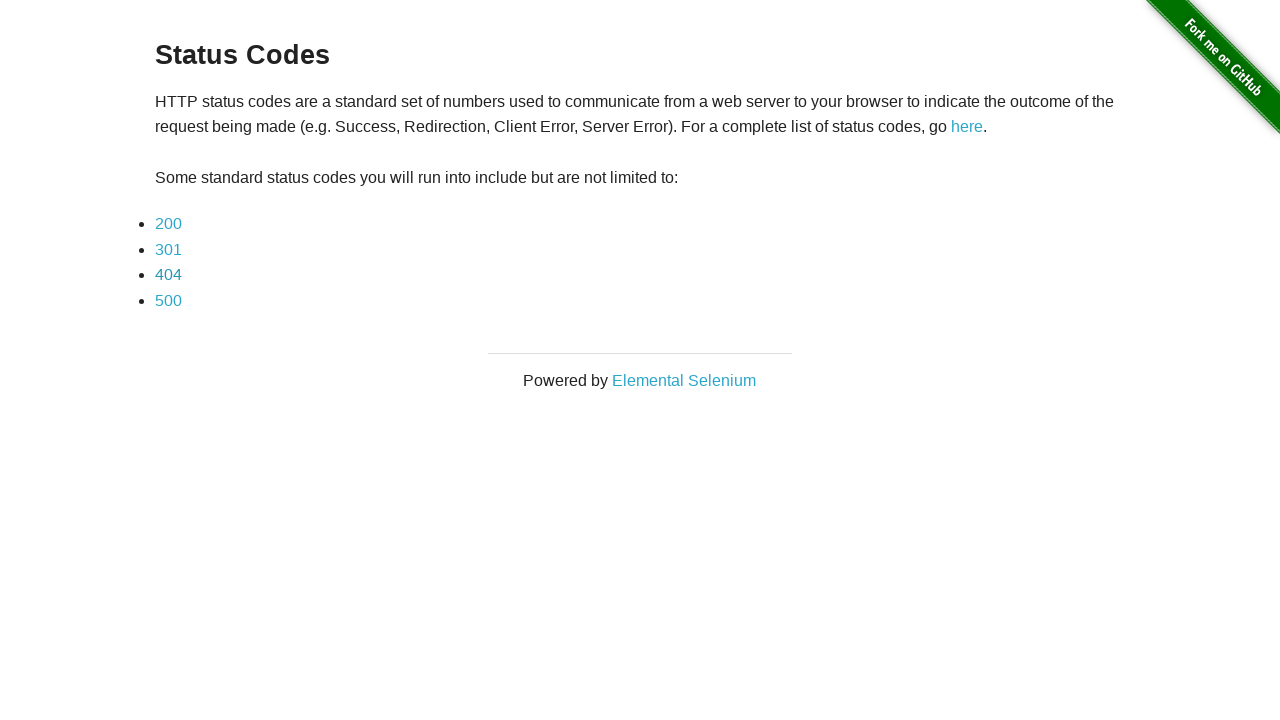

Clicked status code link #4 at (168, 300) on a[href*='status_codes/'] >> nth=3
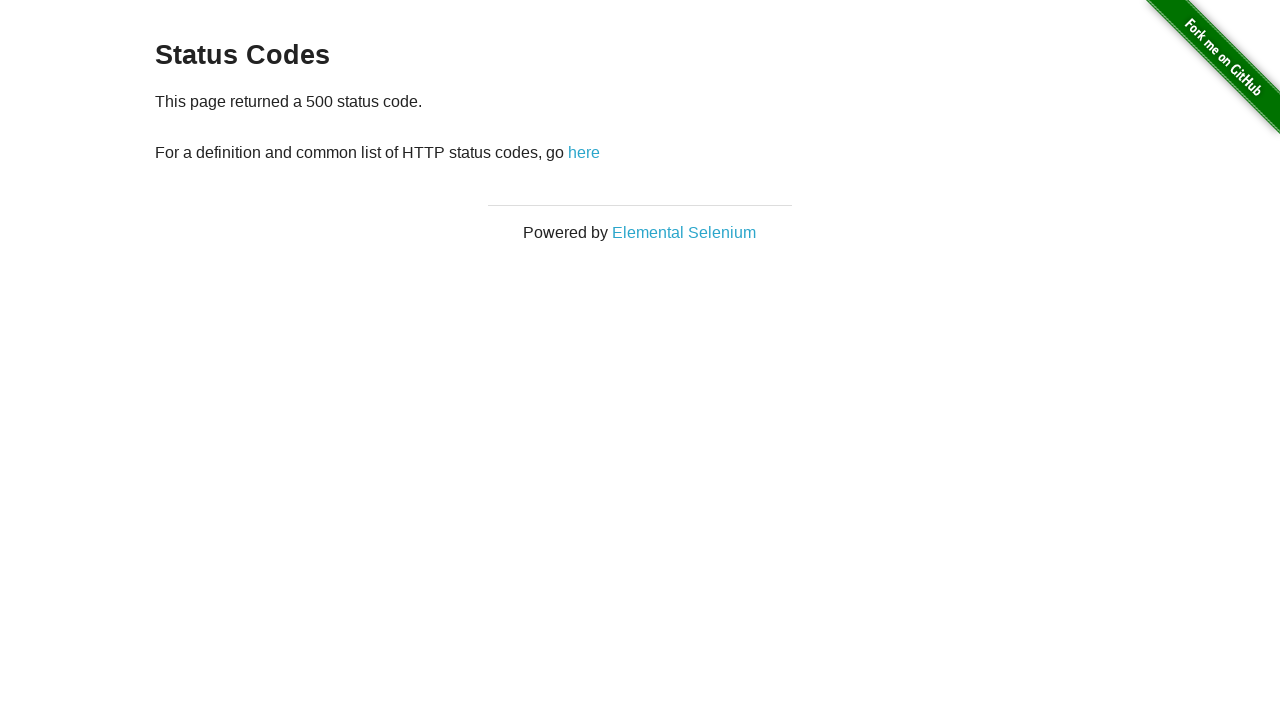

Status code page #4 loaded
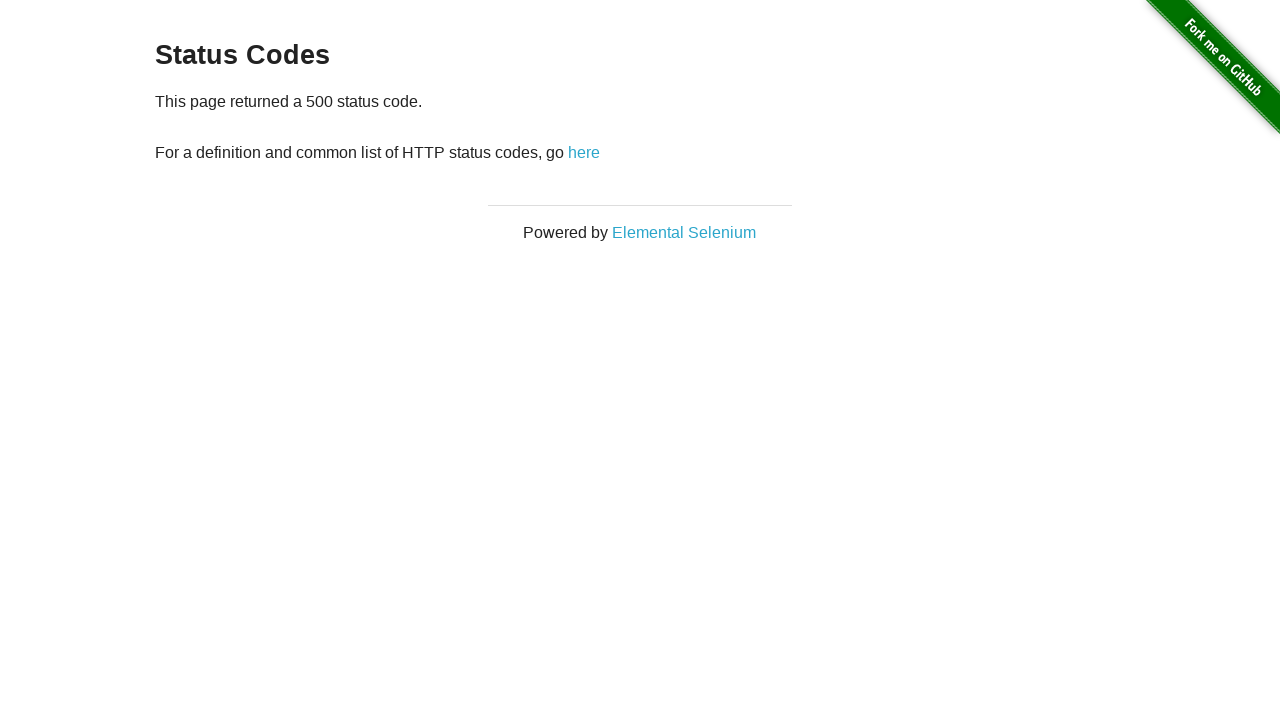

Navigated back to status codes page
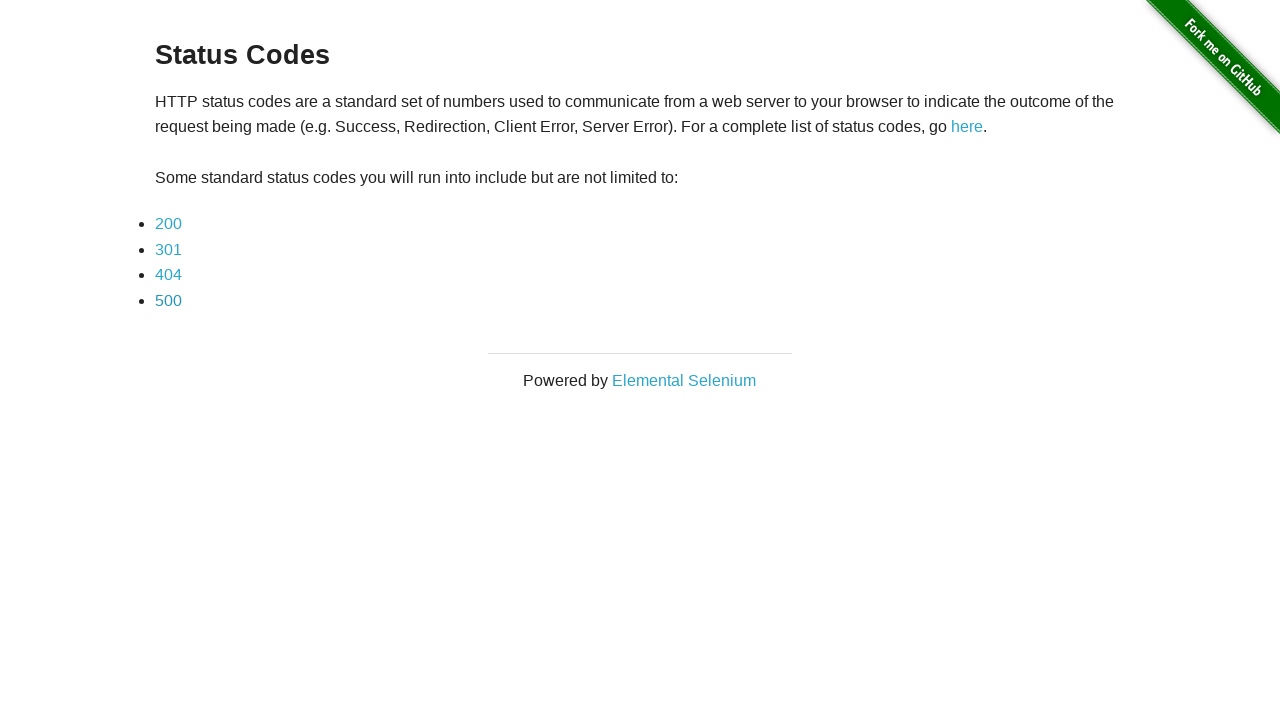

Status codes page reloaded
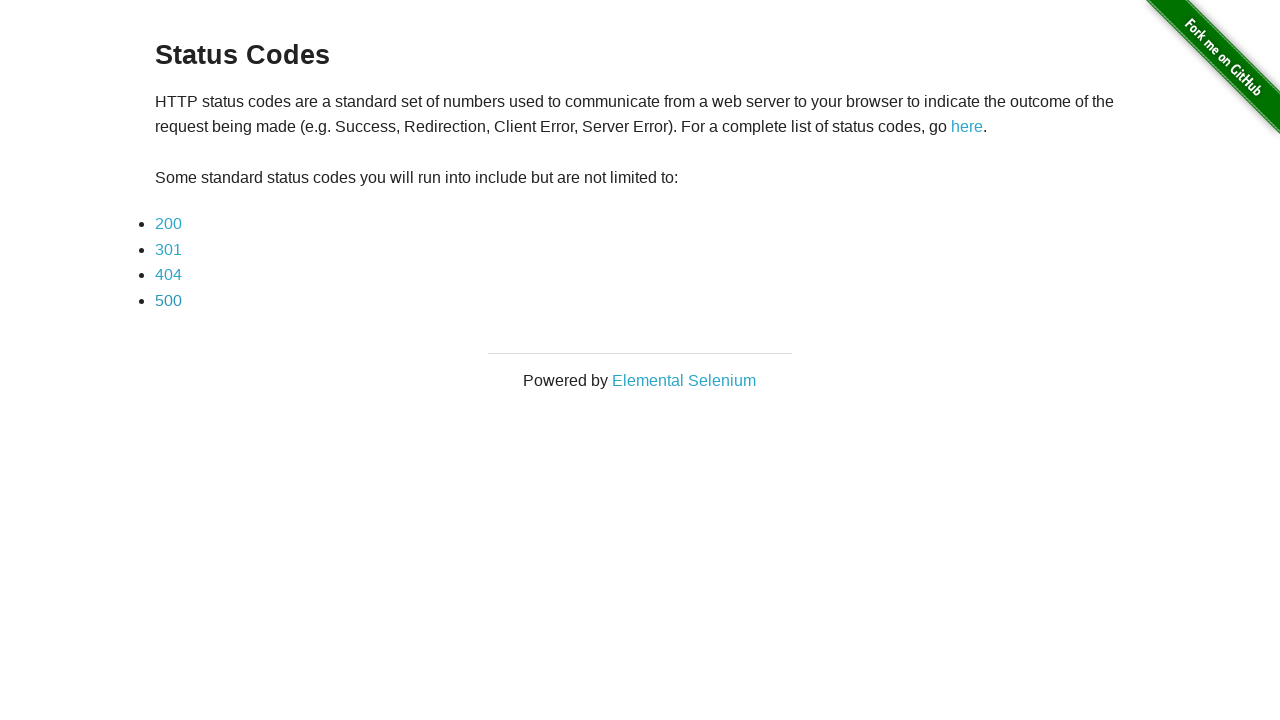

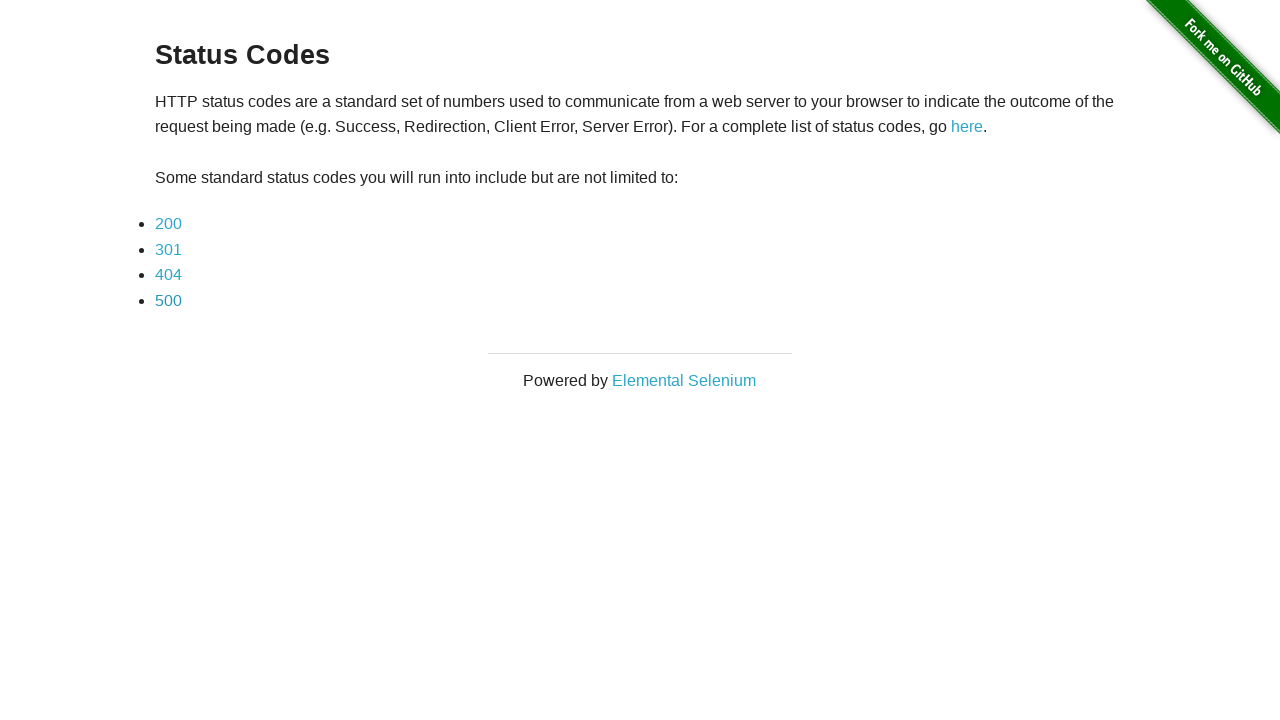